Tests that edits are saved when the input loses focus (blur event)

Starting URL: https://demo.playwright.dev/todomvc

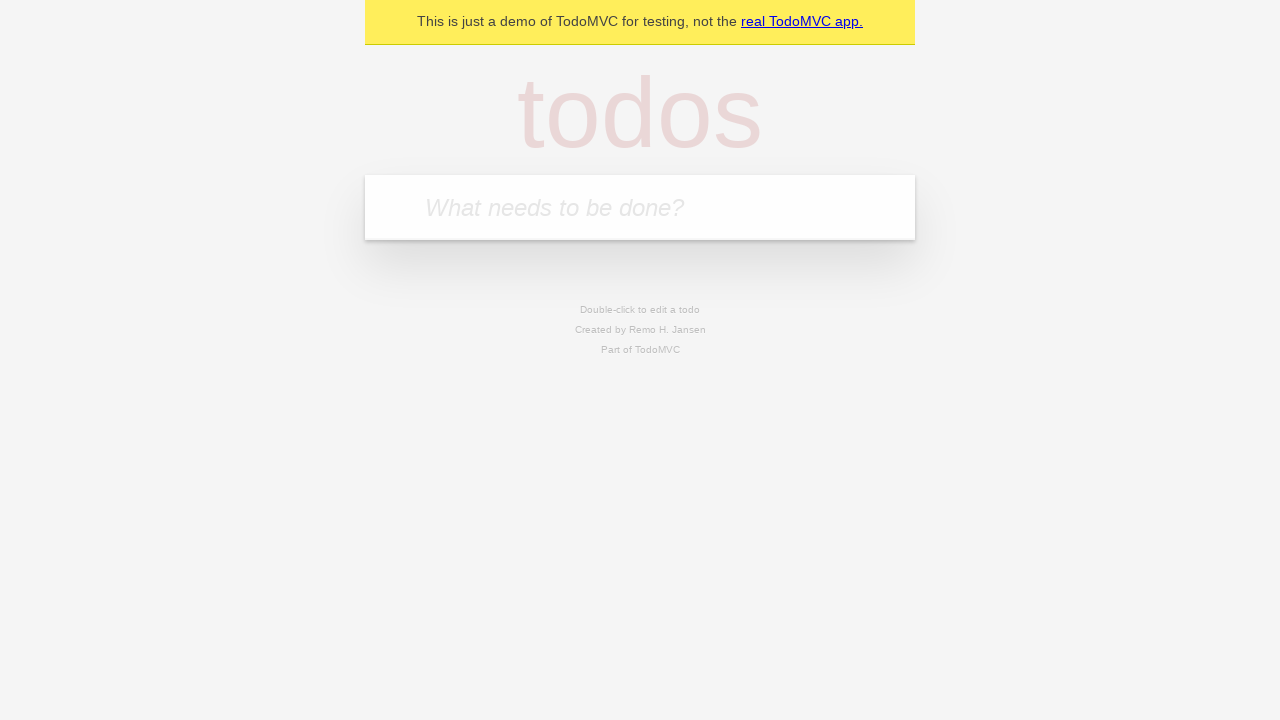

Filled first todo input with 'buy some cheese' on .new-todo
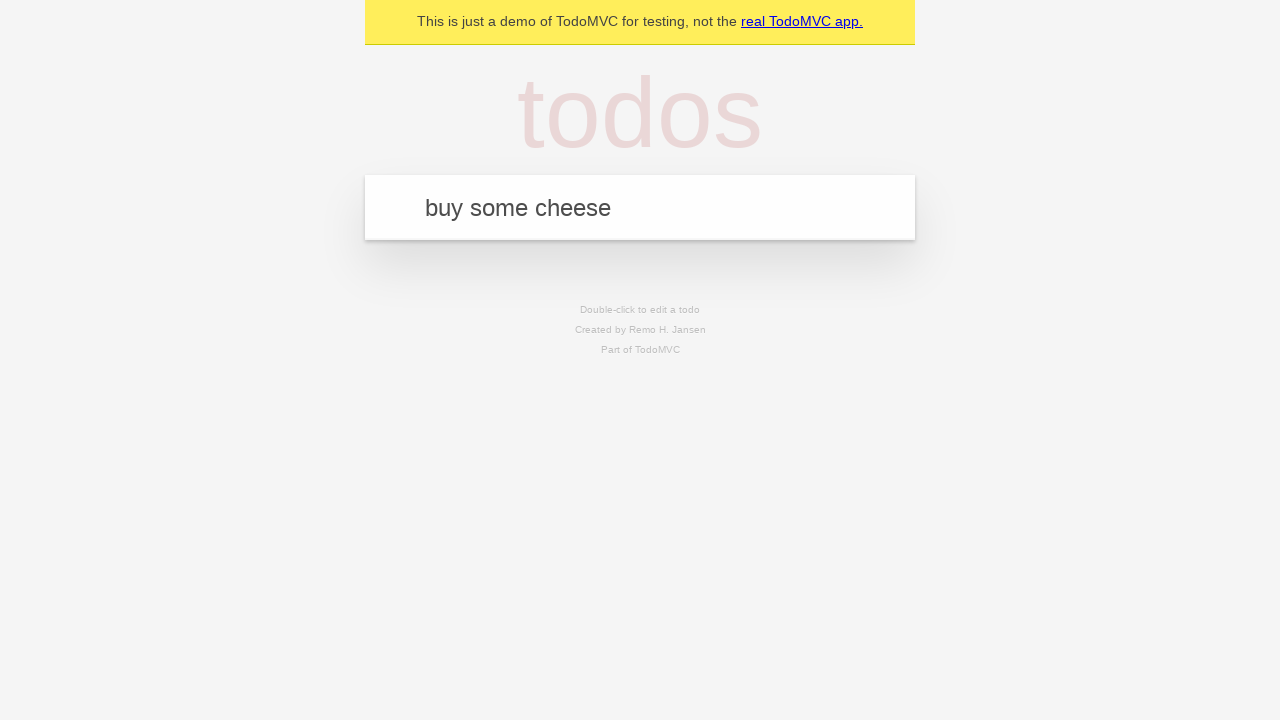

Pressed Enter to create first todo on .new-todo
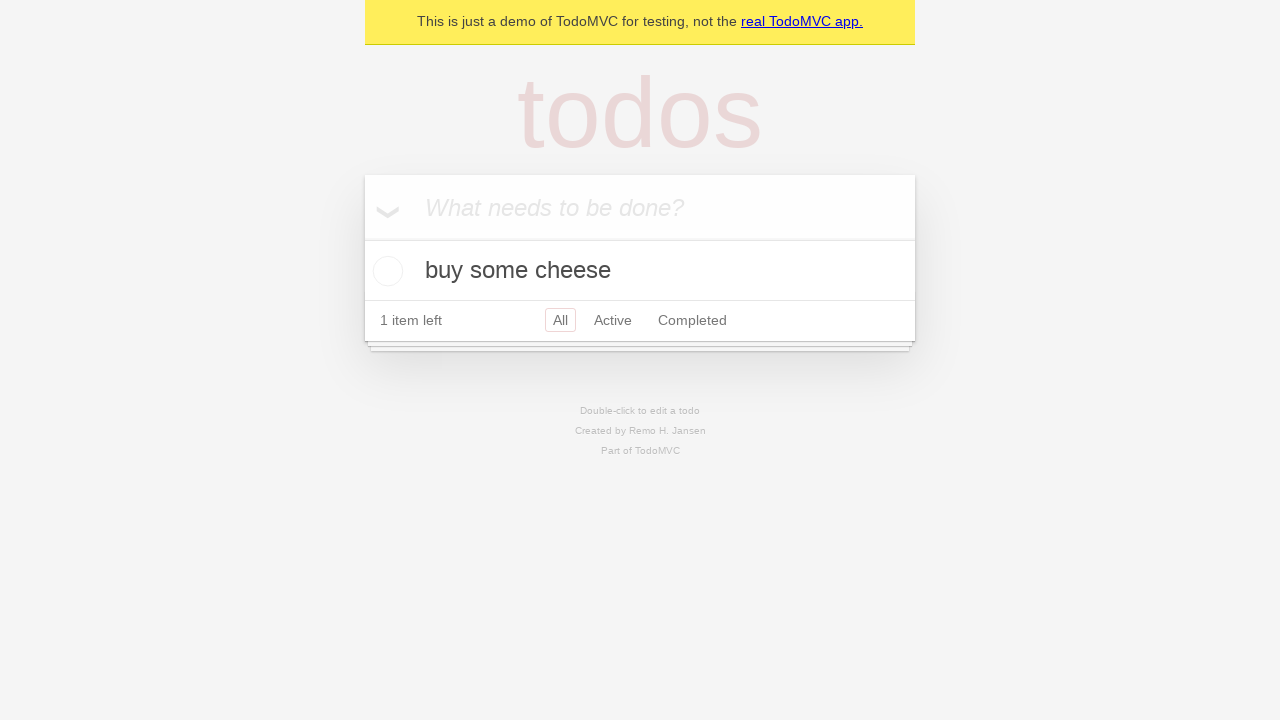

Filled second todo input with 'feed the cat' on .new-todo
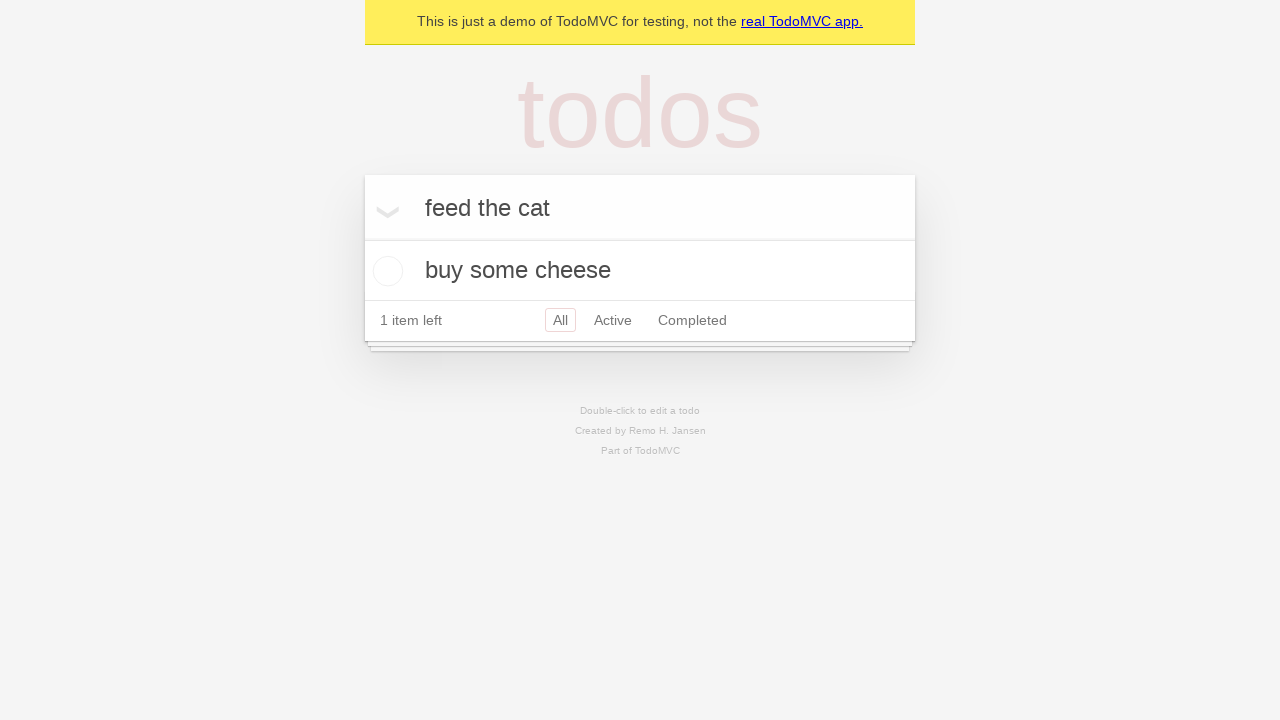

Pressed Enter to create second todo on .new-todo
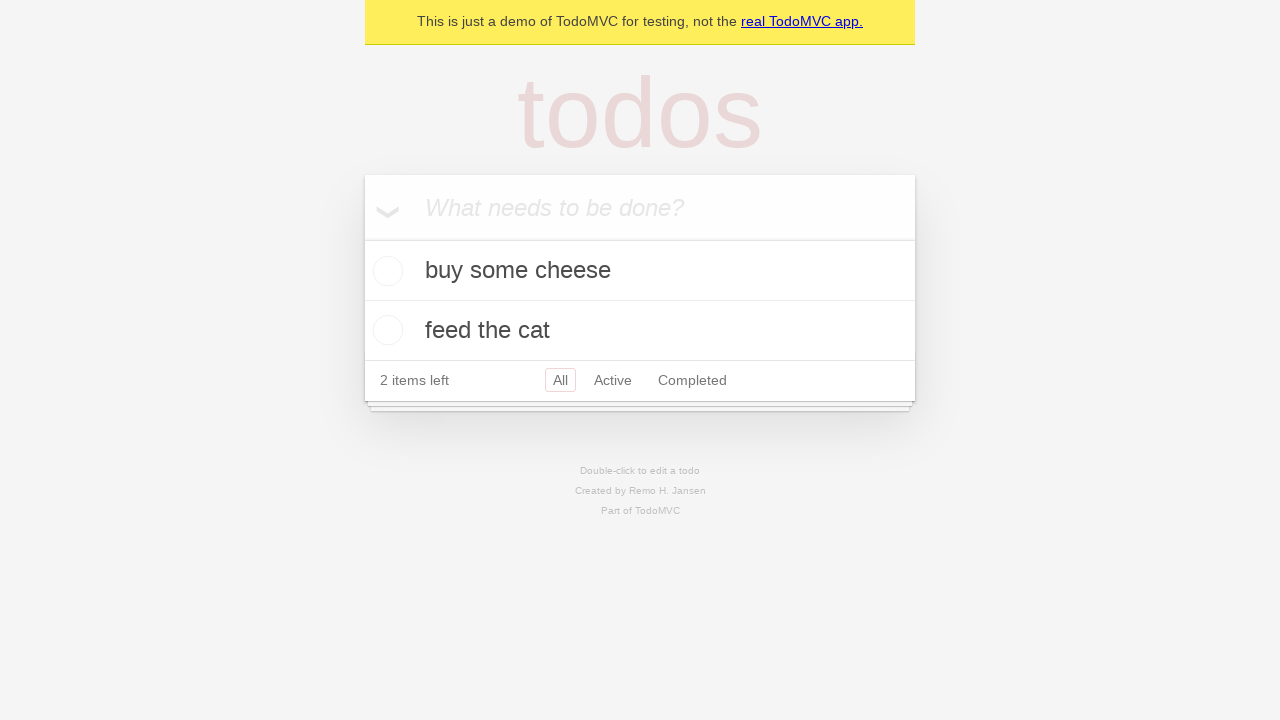

Filled third todo input with 'book a doctors appointment' on .new-todo
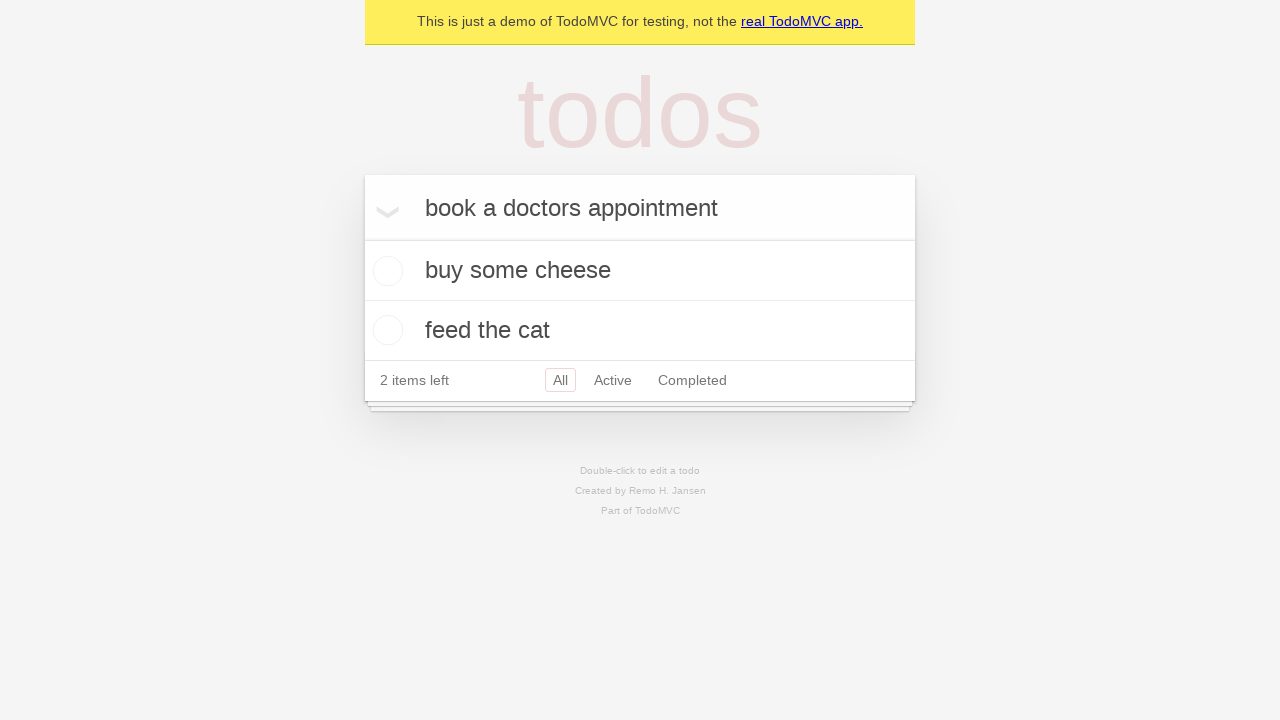

Pressed Enter to create third todo on .new-todo
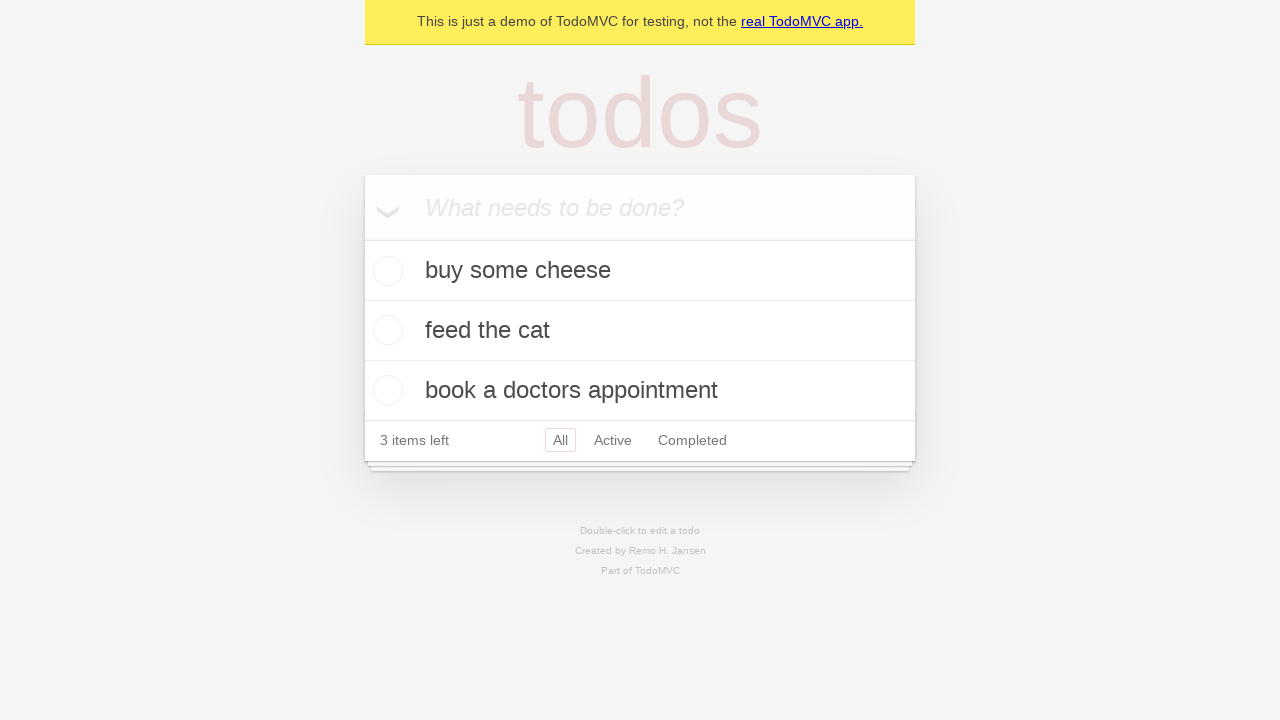

Waited for all 3 todo items to be added to the list
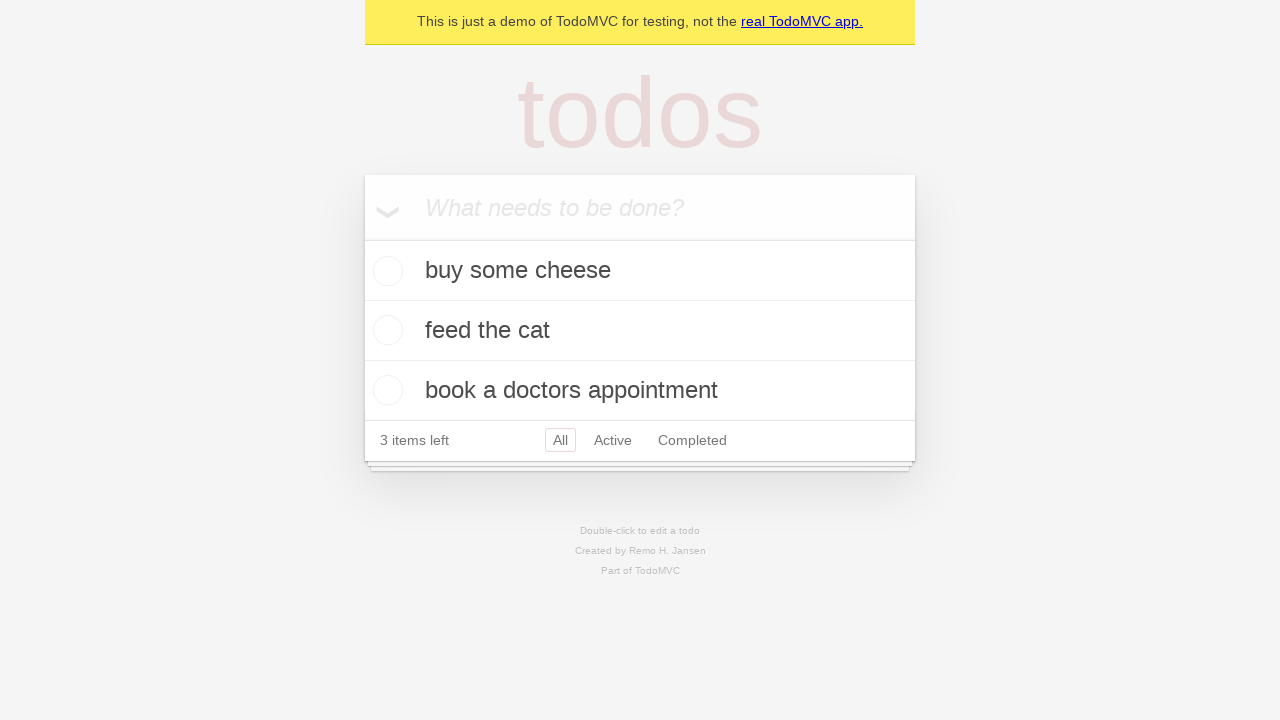

Located all todo items
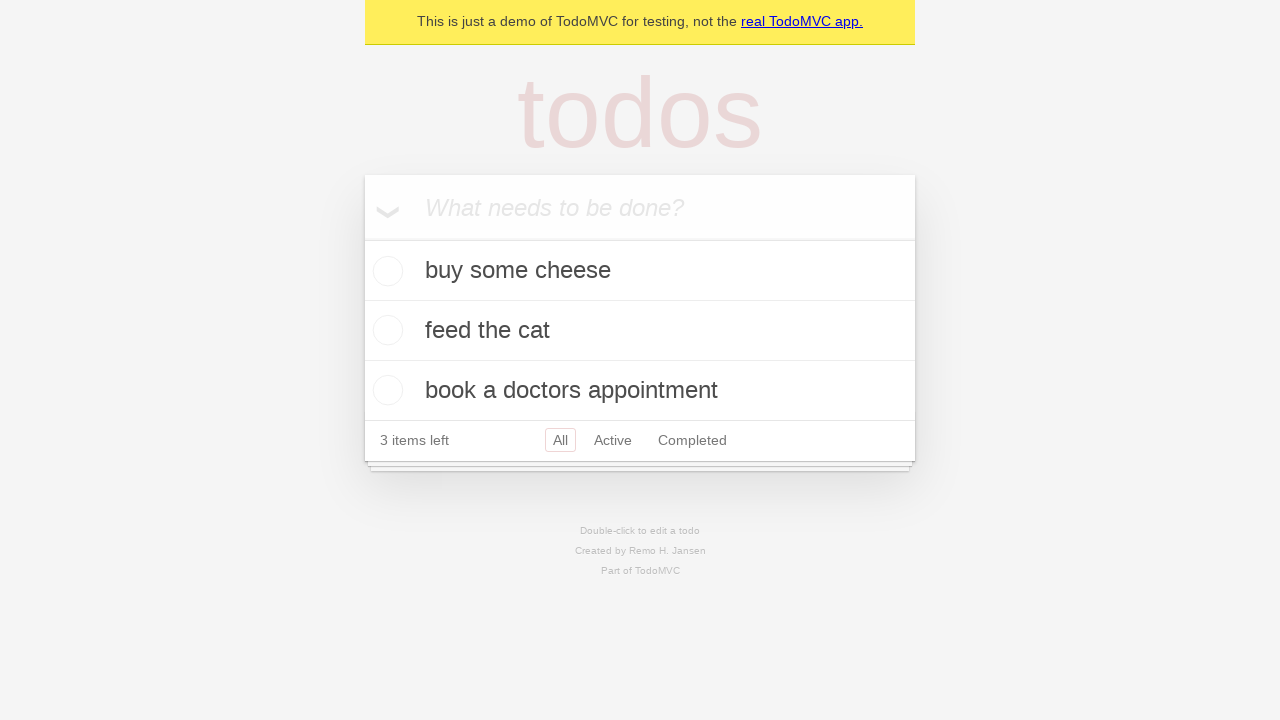

Double-clicked the second todo item to enter edit mode at (640, 331) on .todo-list li >> nth=1
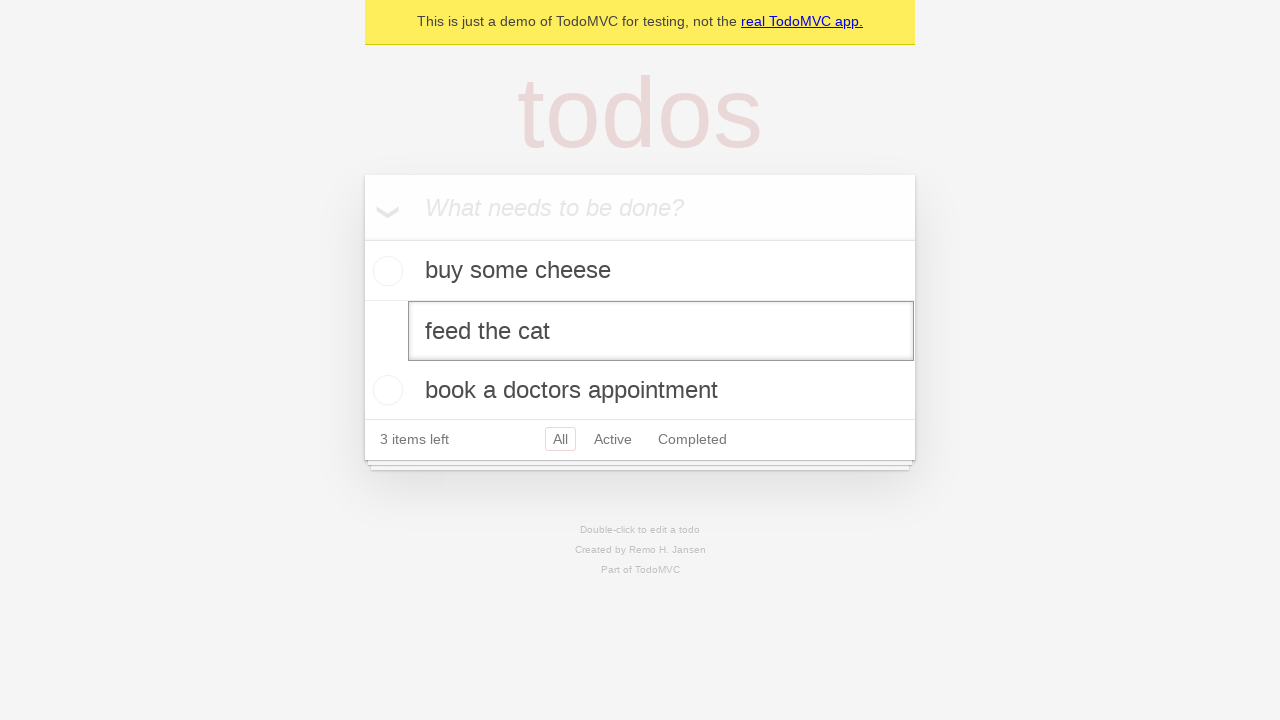

Edited second todo text to 'buy some sausages' on .todo-list li >> nth=1 >> .edit
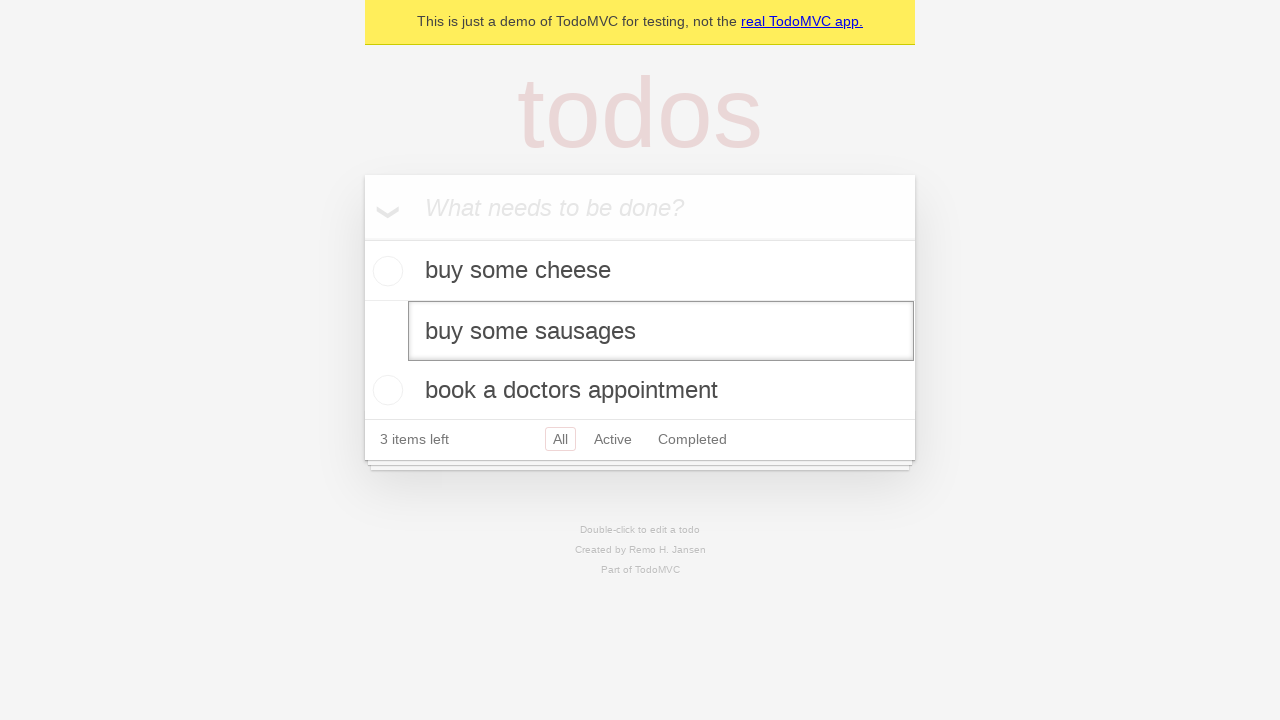

Dispatched blur event to save the edited todo
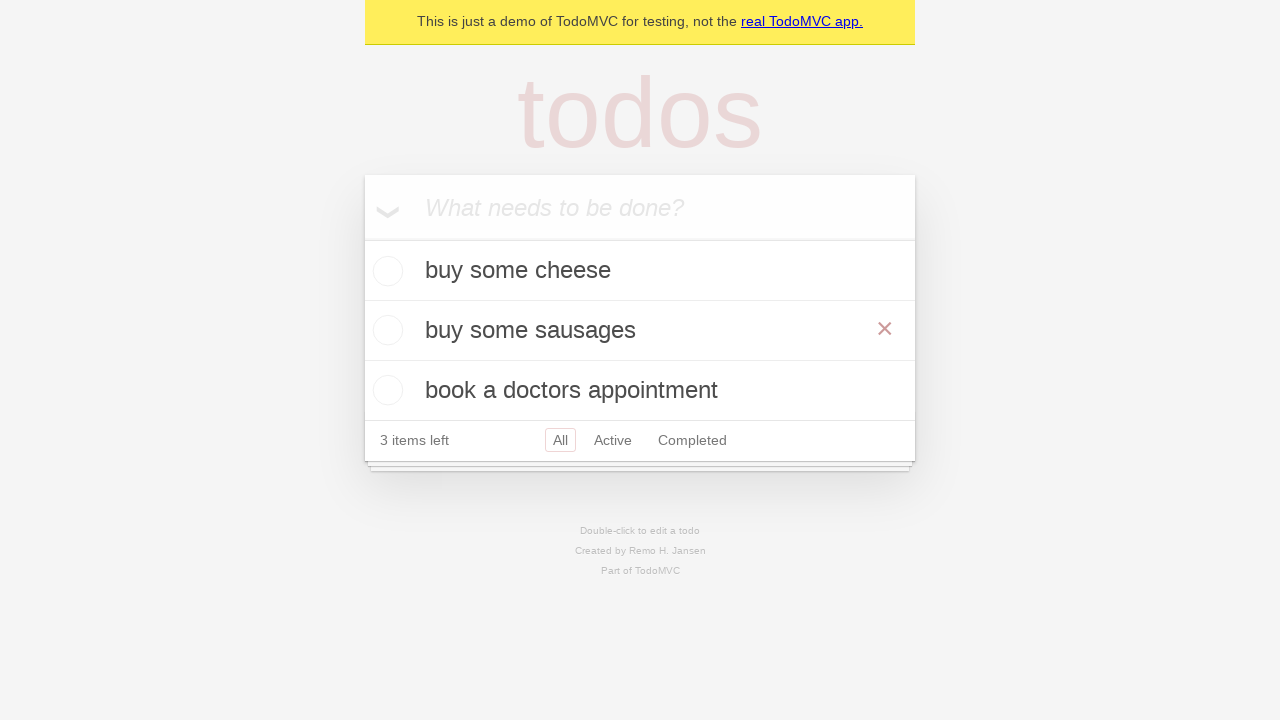

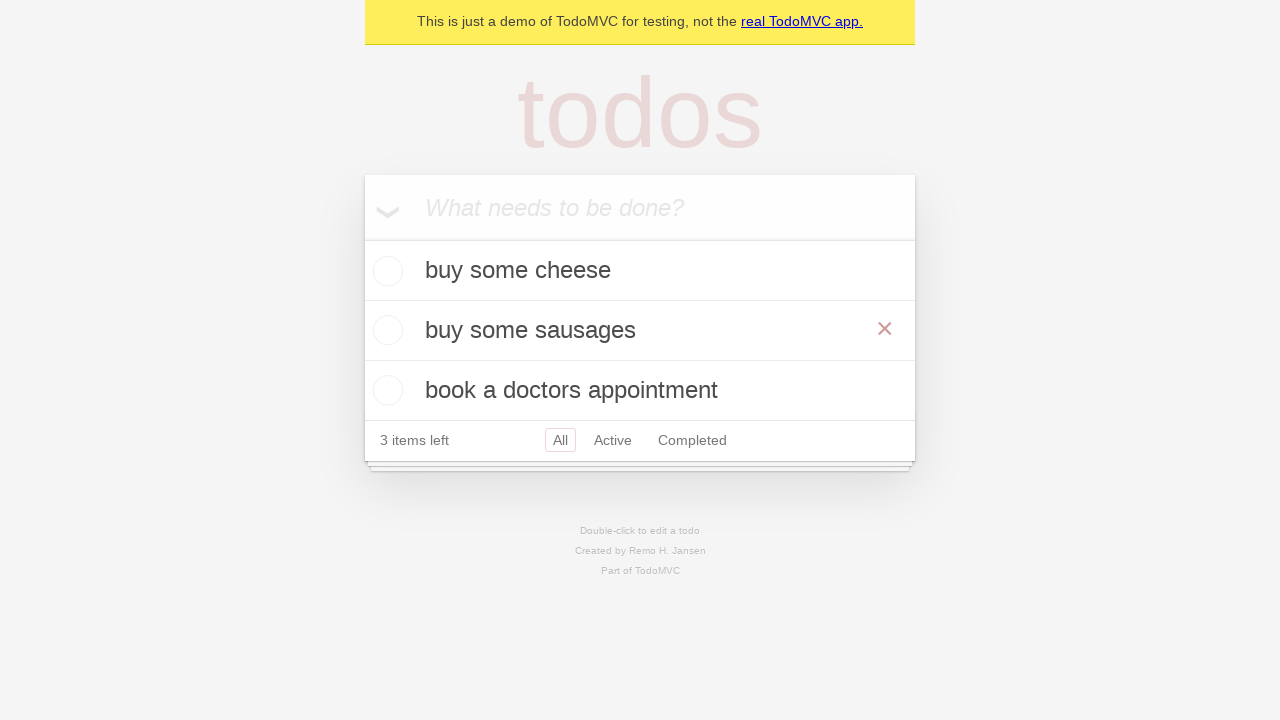